Tests drag-and-drop functionality by dragging an element from source to target position within an iframe on jQuery UI demo page

Starting URL: https://jqueryui.com/droppable/

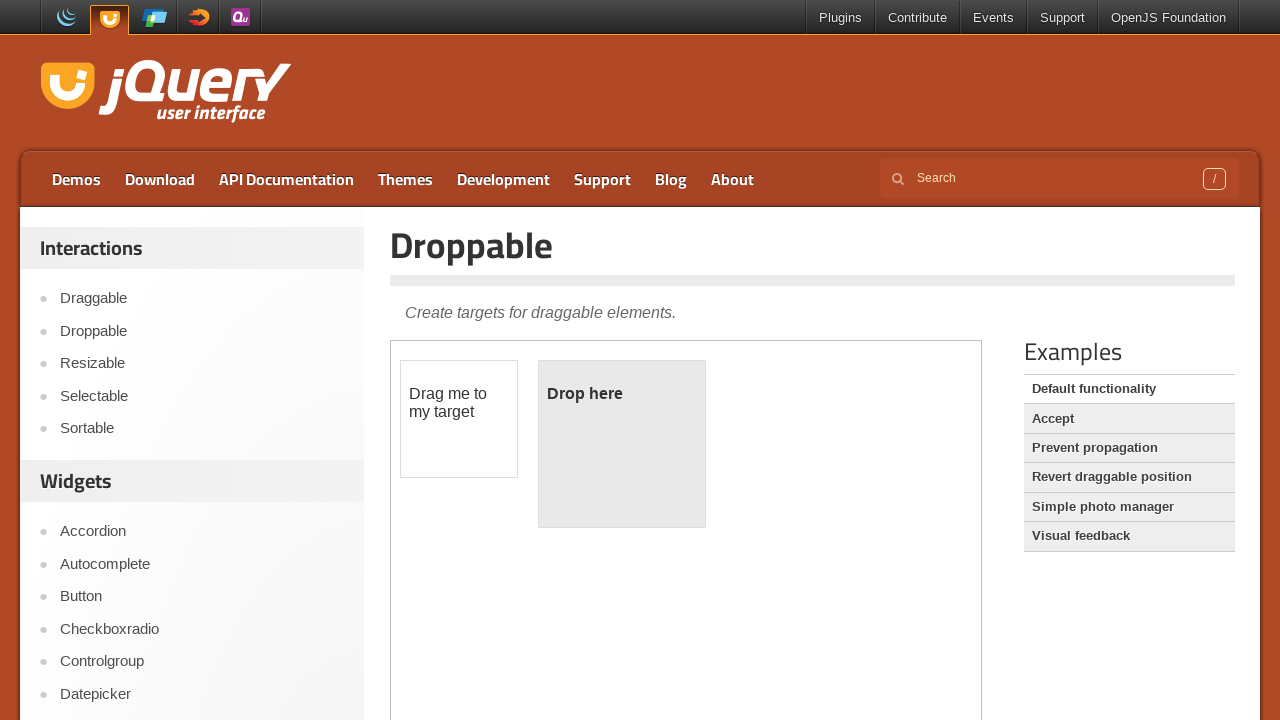

Located the first iframe containing the drag-drop demo
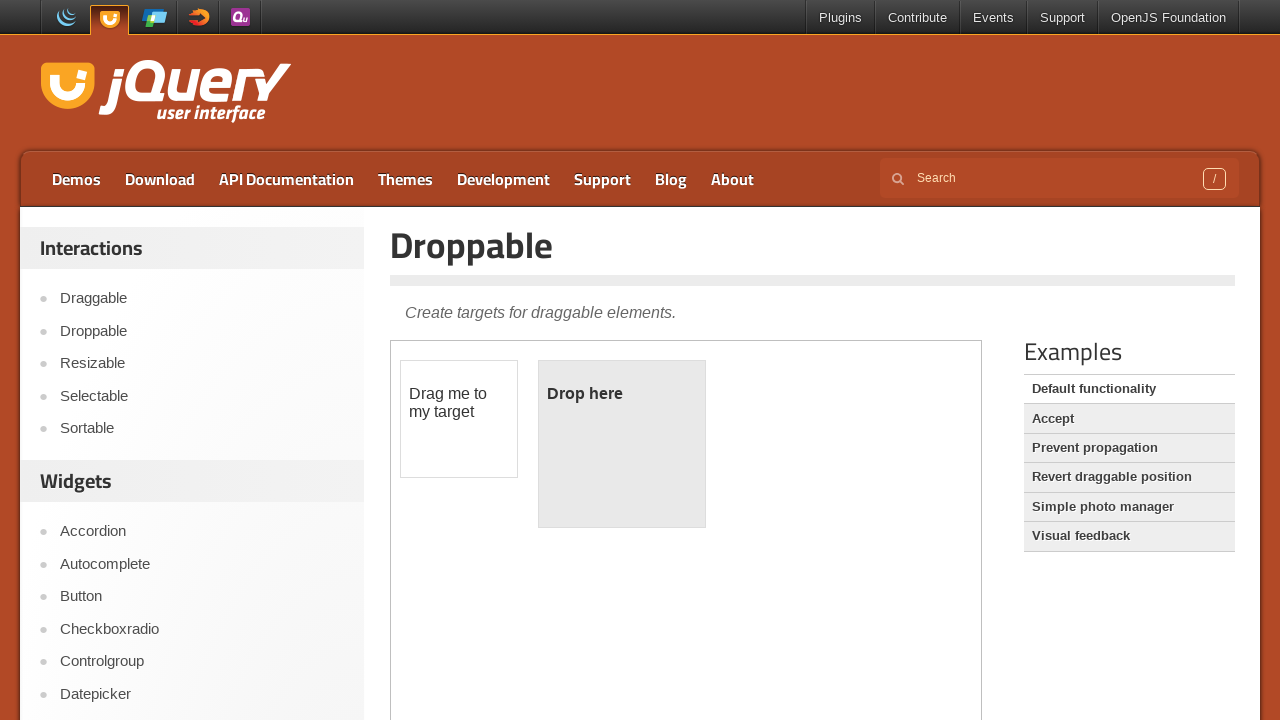

Selected the first iframe again
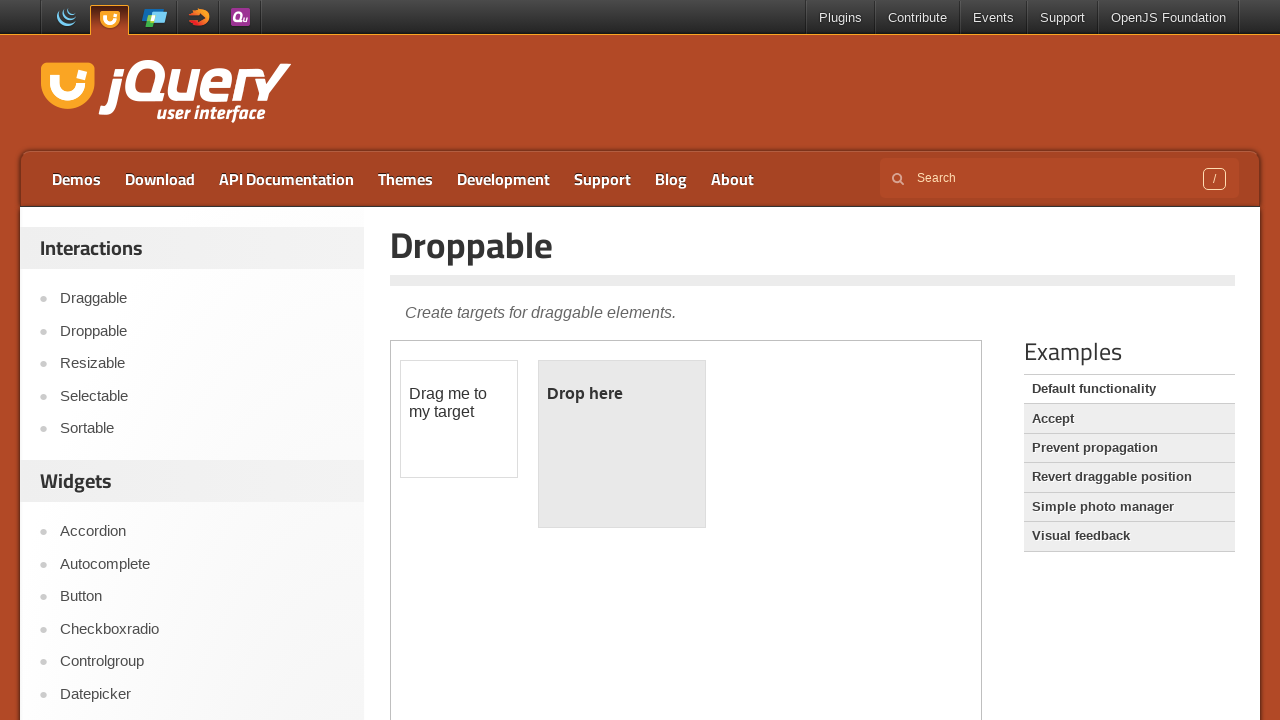

Located the draggable element with id 'draggable'
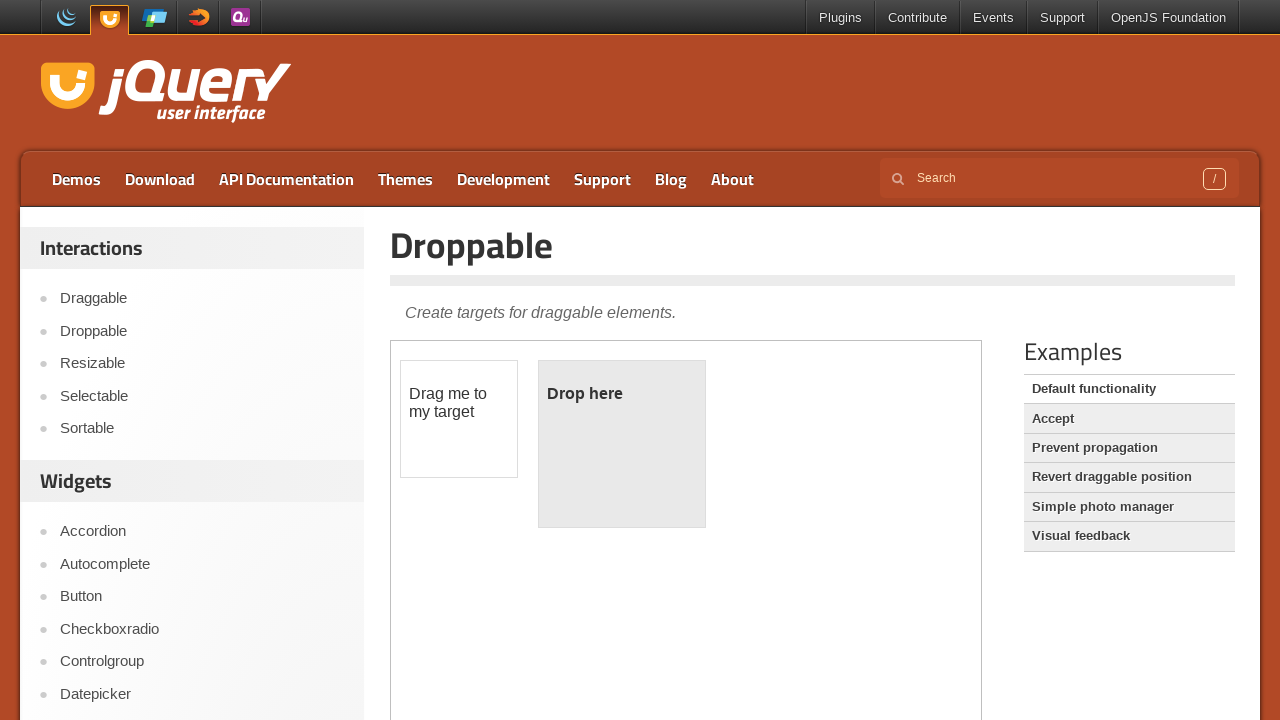

Located the droppable target element with id 'droppable'
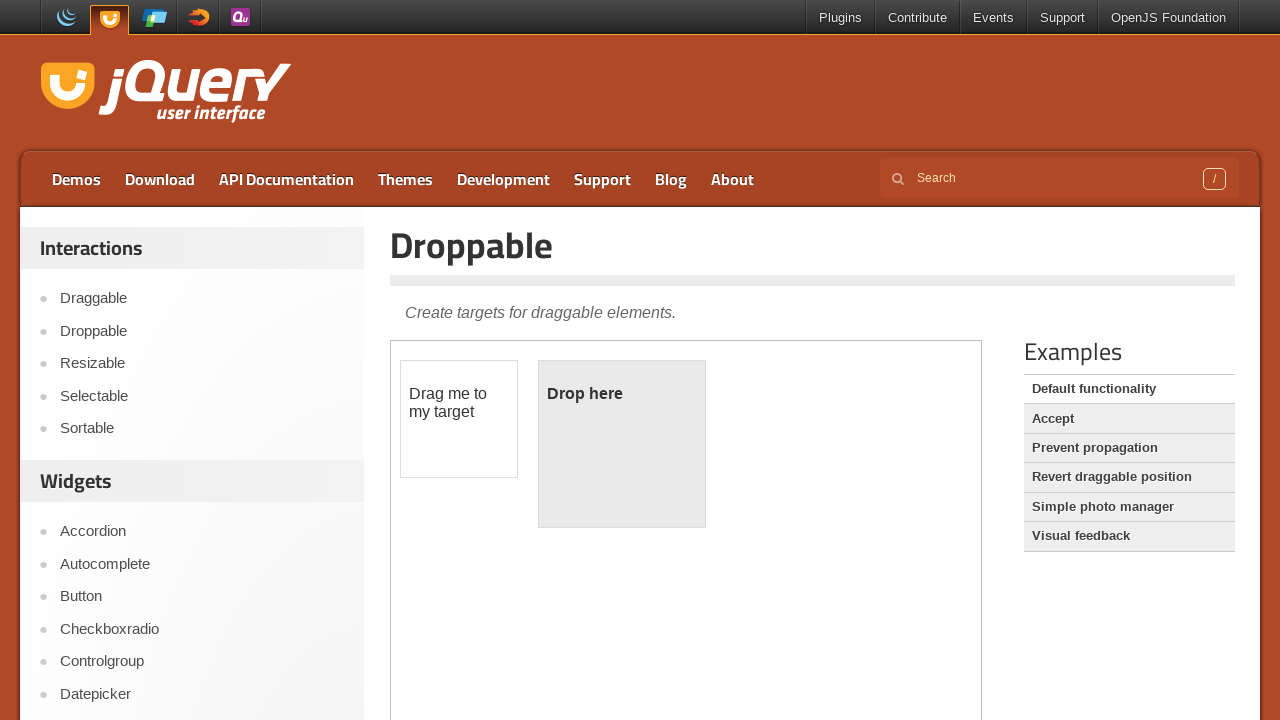

Dragged the draggable element to the droppable target at (622, 444)
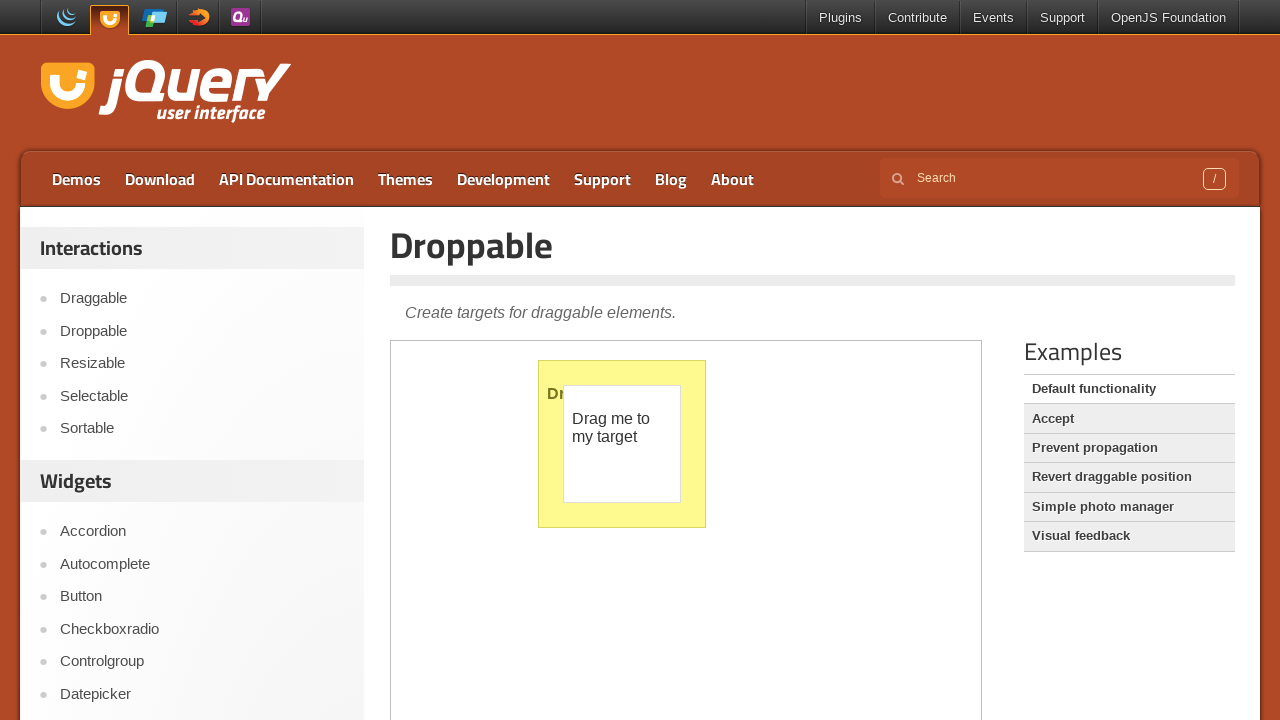

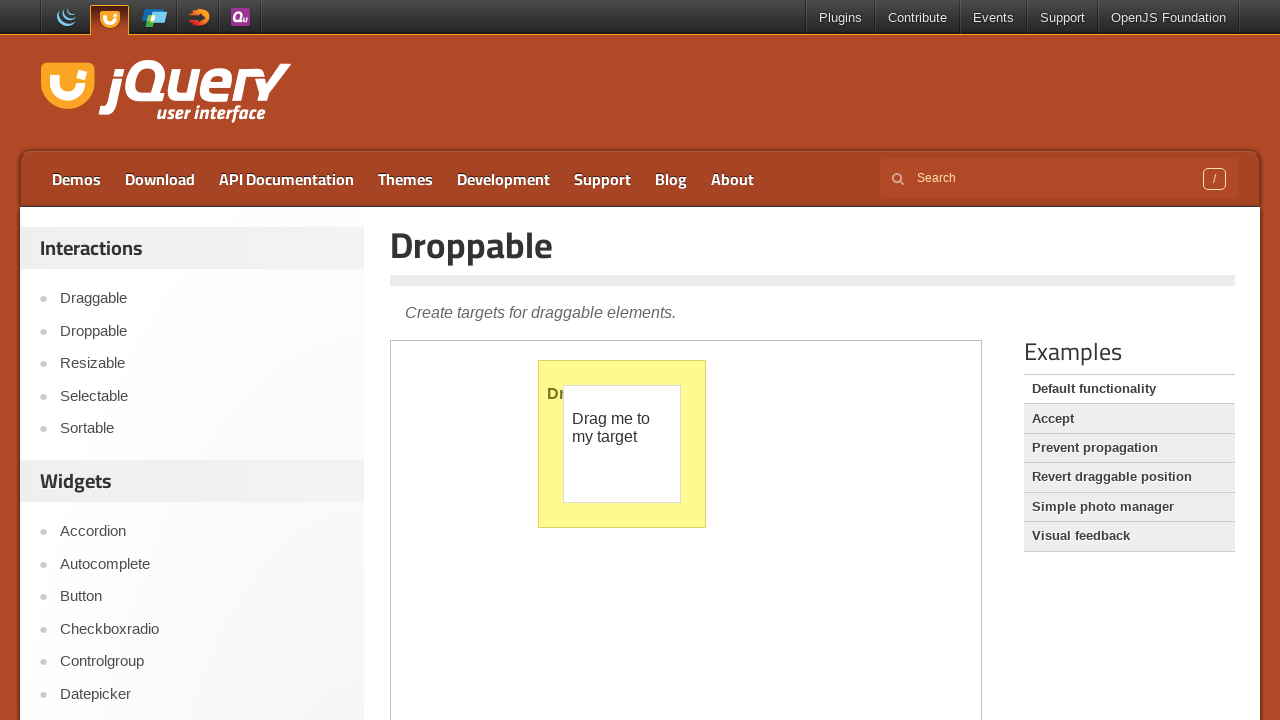